Tests JavaScript alert handling by clicking a button that triggers an alert, accepting the alert, and verifying the result message displays correctly.

Starting URL: https://the-internet.herokuapp.com/javascript_alerts

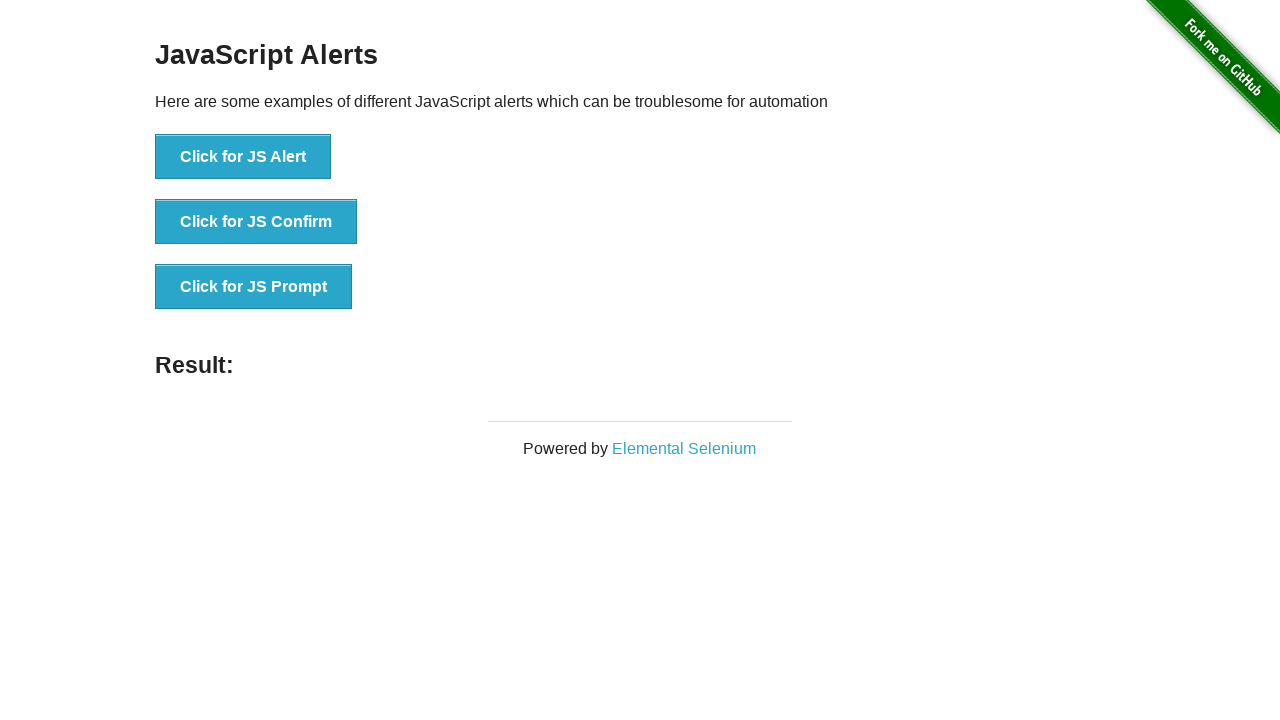

Clicked button to trigger JavaScript alert at (243, 157) on xpath=//*[text()='Click for JS Alert']
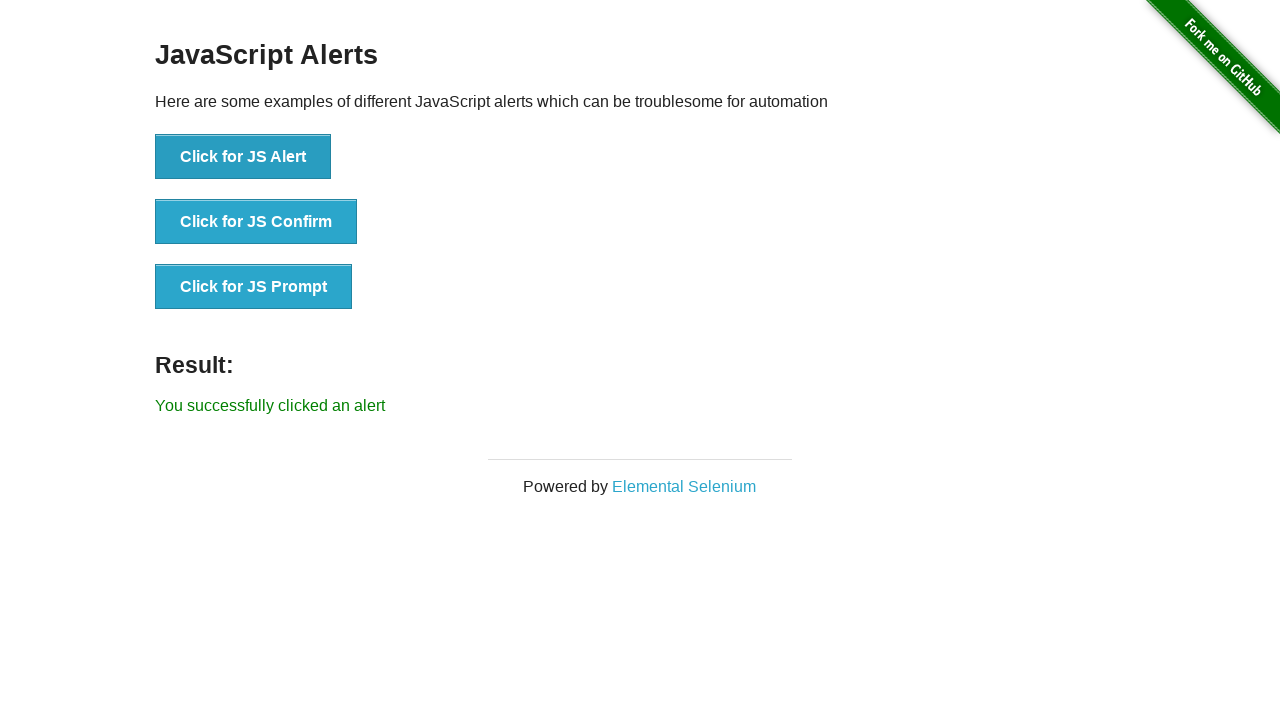

Set up dialog handler to accept alerts
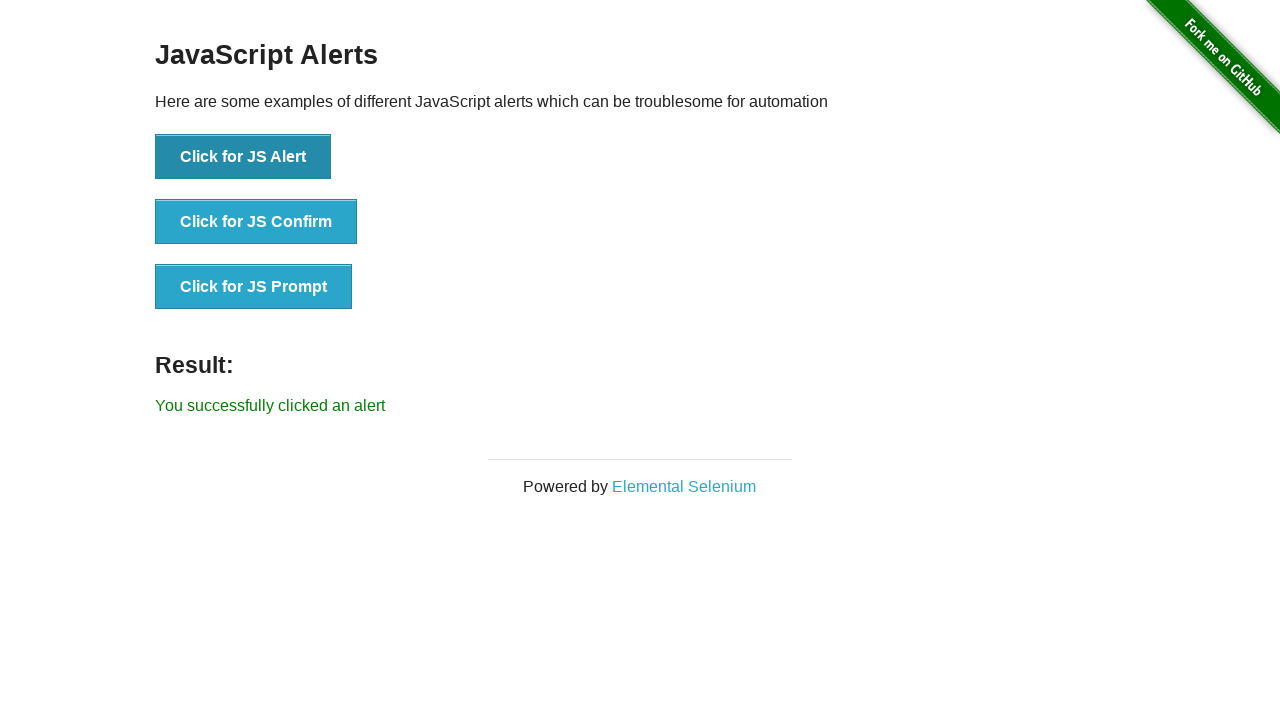

Set up one-time dialog handler before clicking alert button
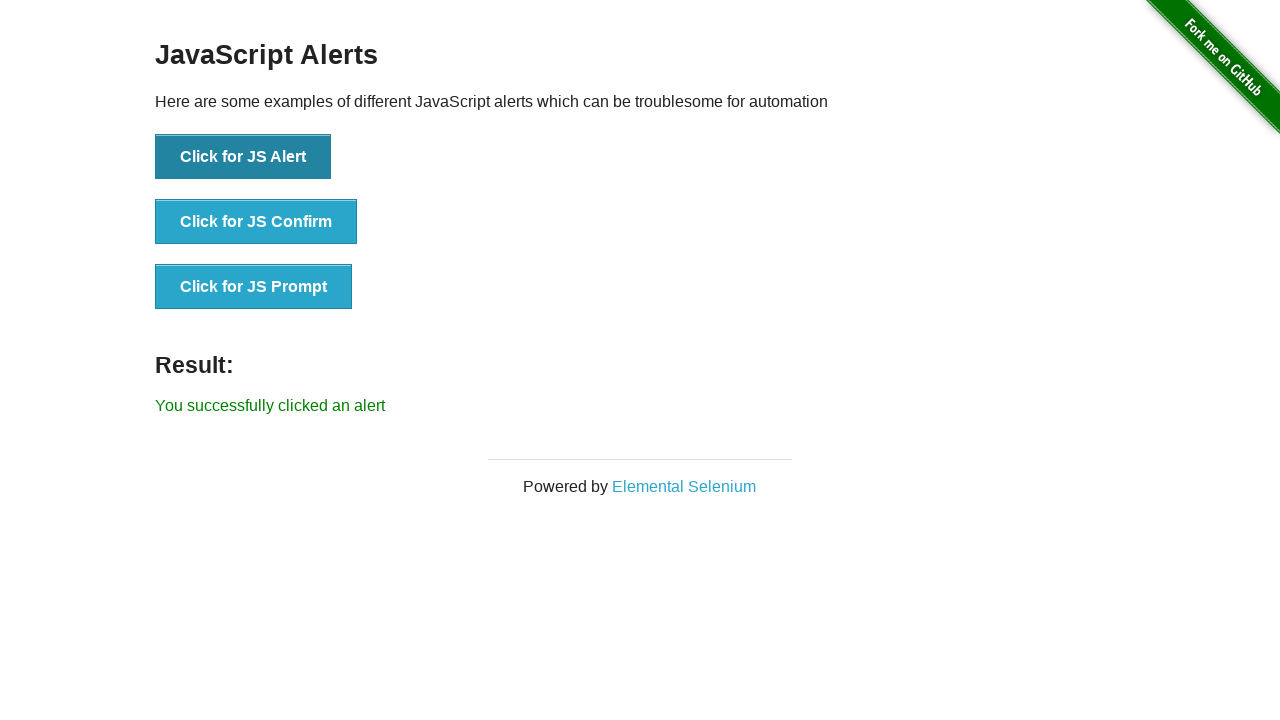

Clicked button to trigger JavaScript alert with handler ready at (243, 157) on xpath=//button[text()='Click for JS Alert']
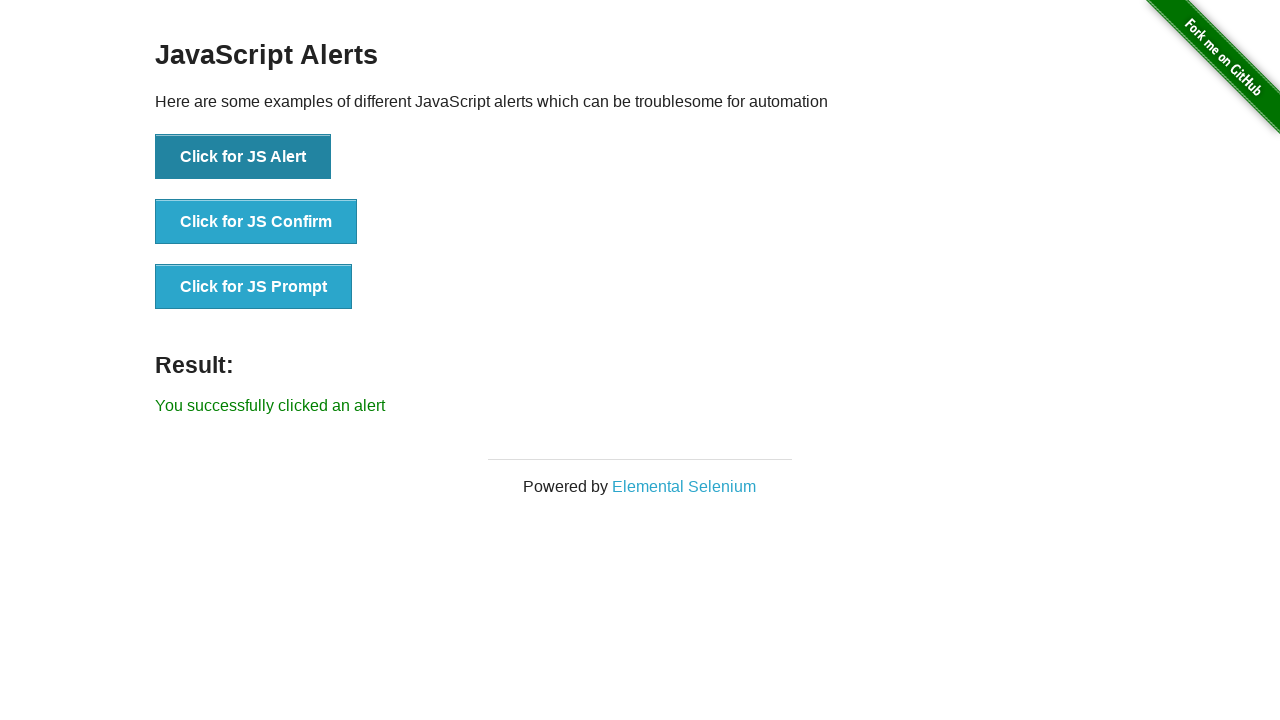

Result message element loaded after alert acceptance
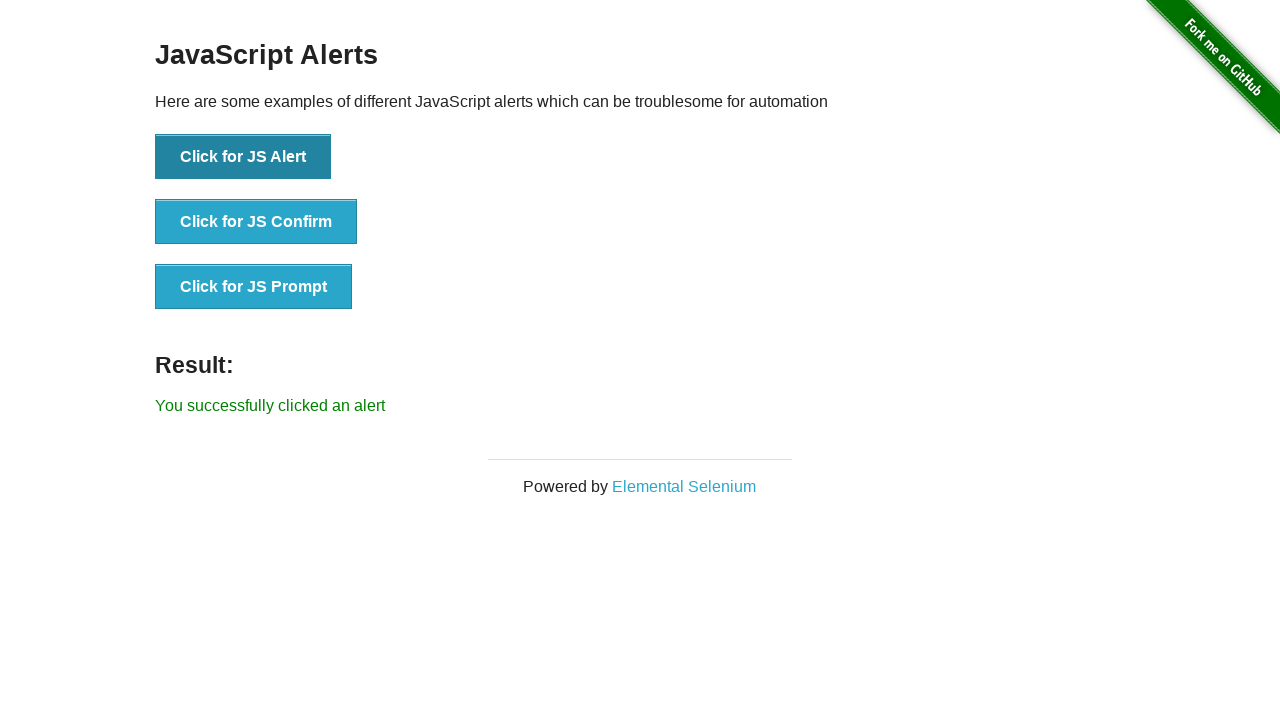

Verified result message displays 'You successfully clicked an alert'
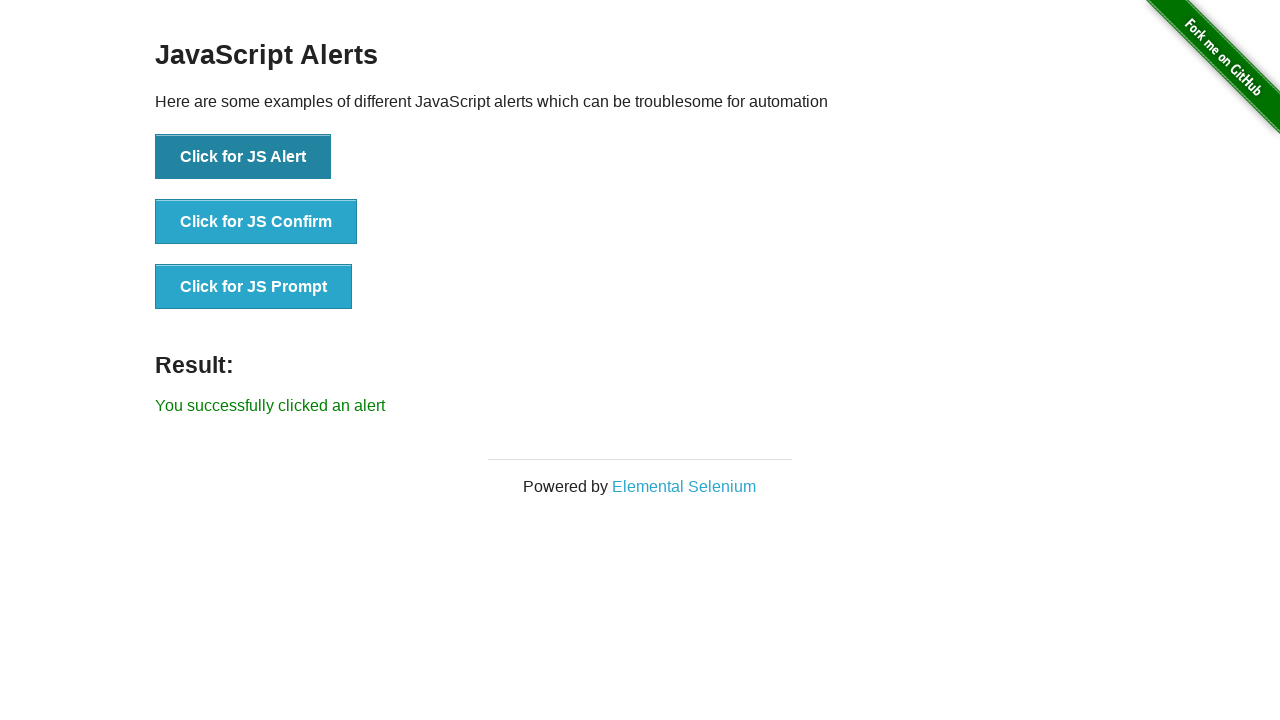

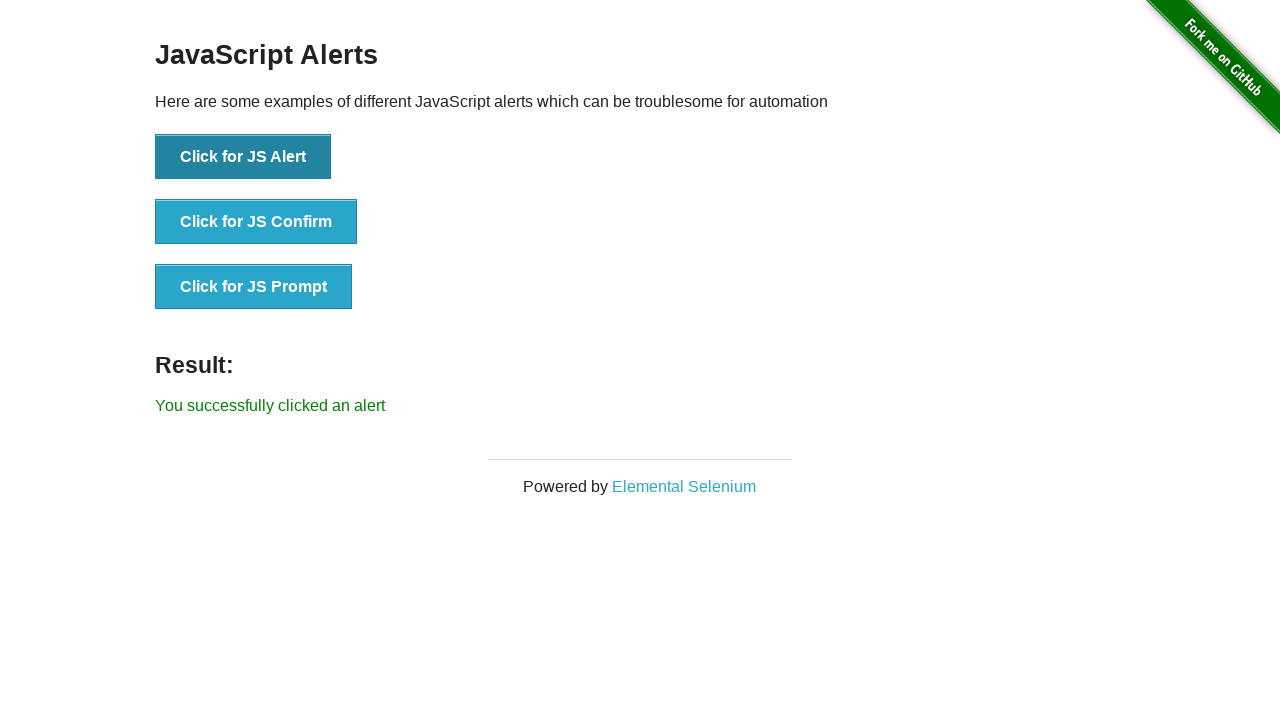